Tests registration form with a password longer than 8 characters and verifies the success alert message

Starting URL: http://automationbykrishna.com

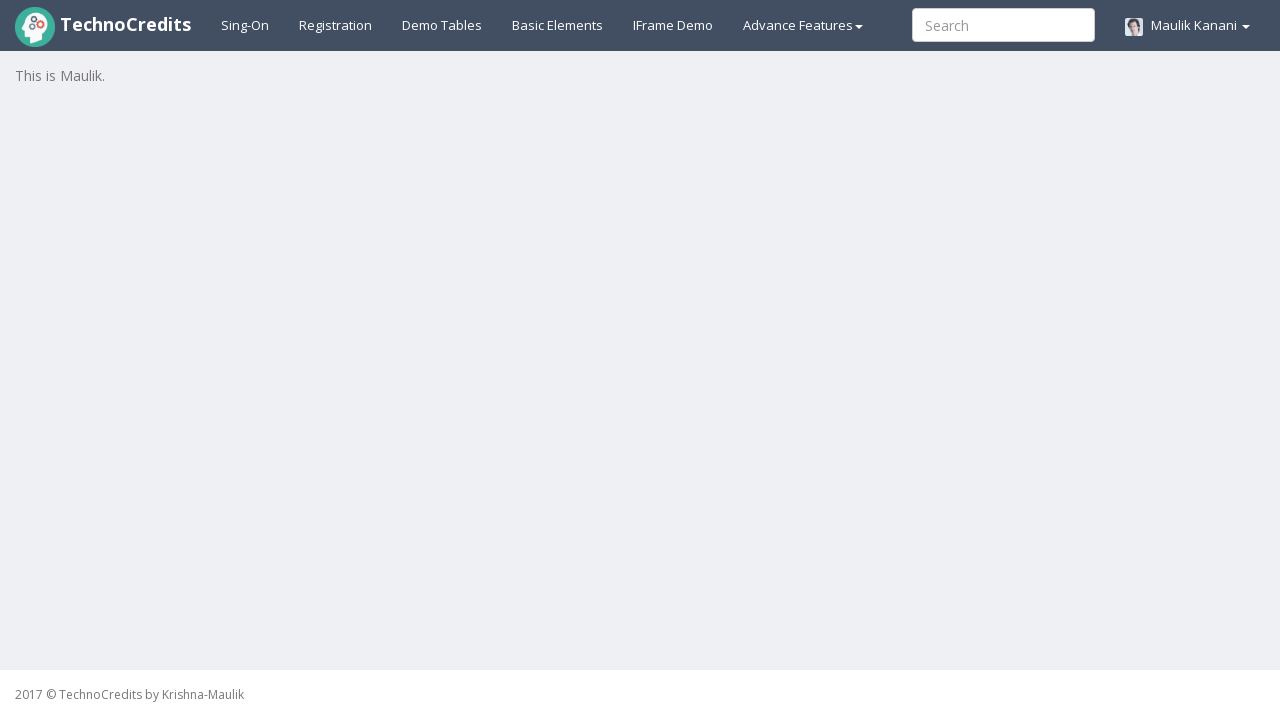

Clicked registration link at (336, 25) on xpath=//a[@id='registration2']
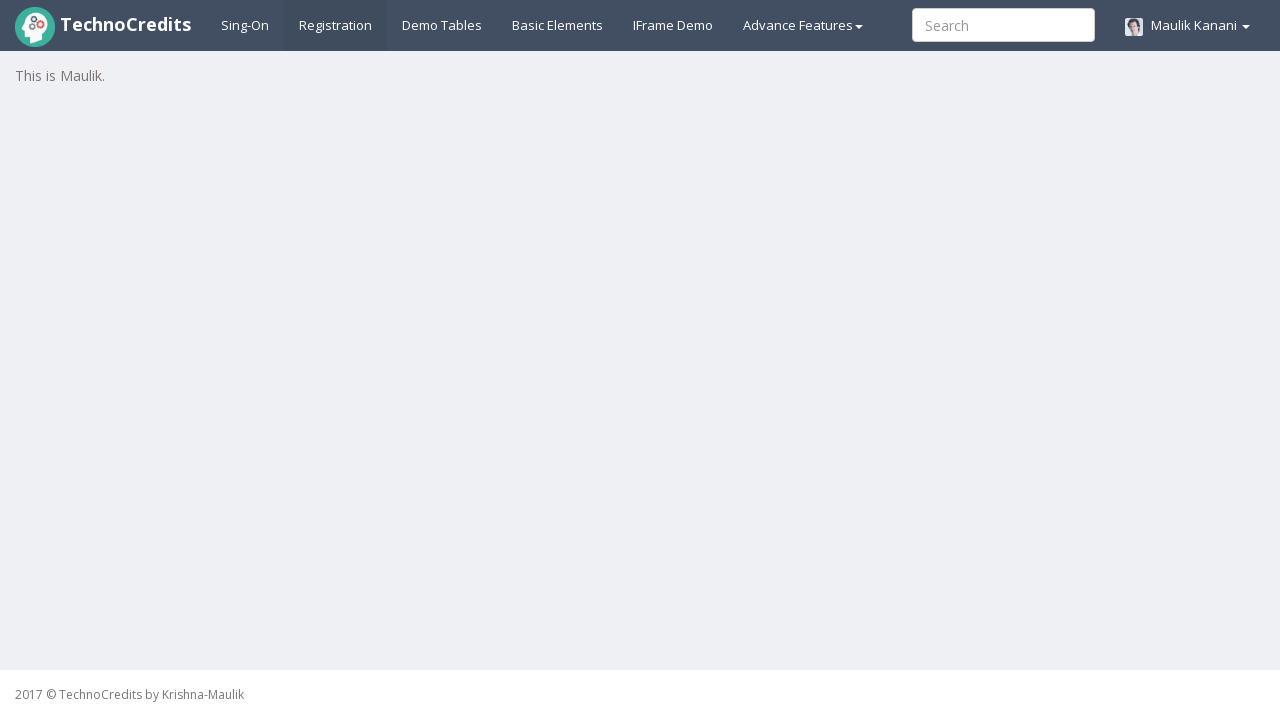

Waited for registration form to load
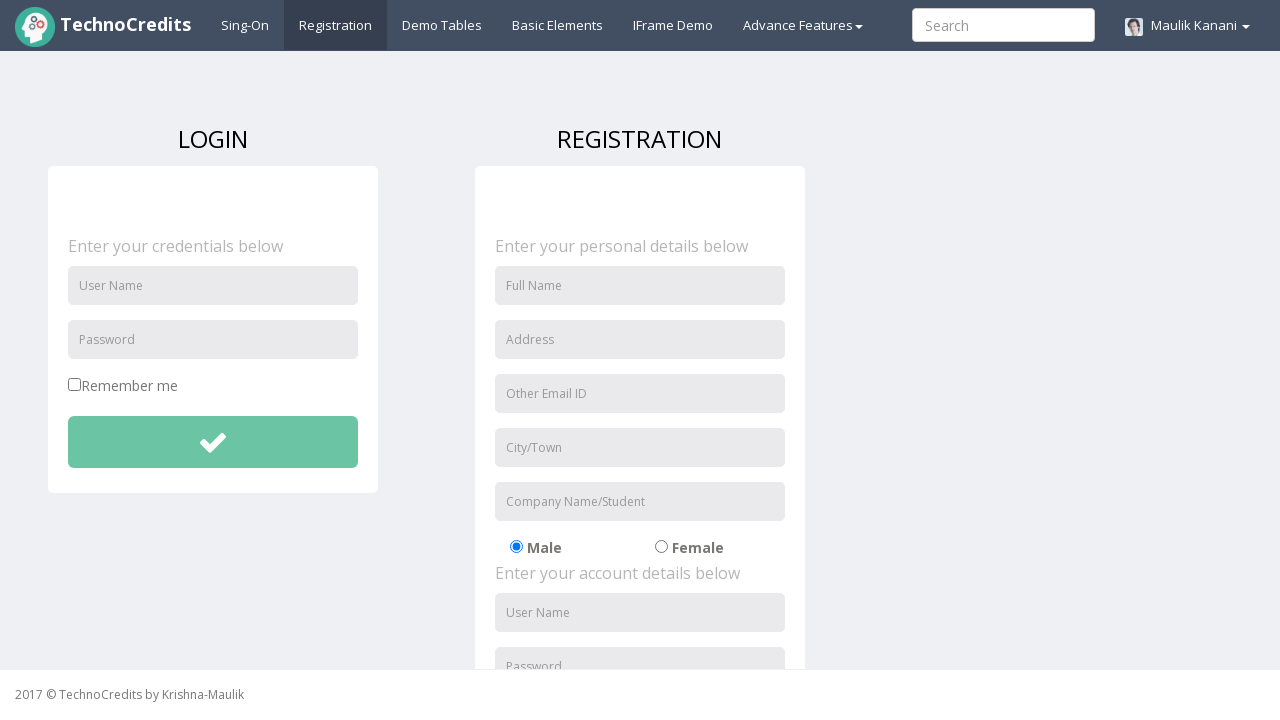

Filled username field with 'testuser789' on //input[@id='unameSignin']
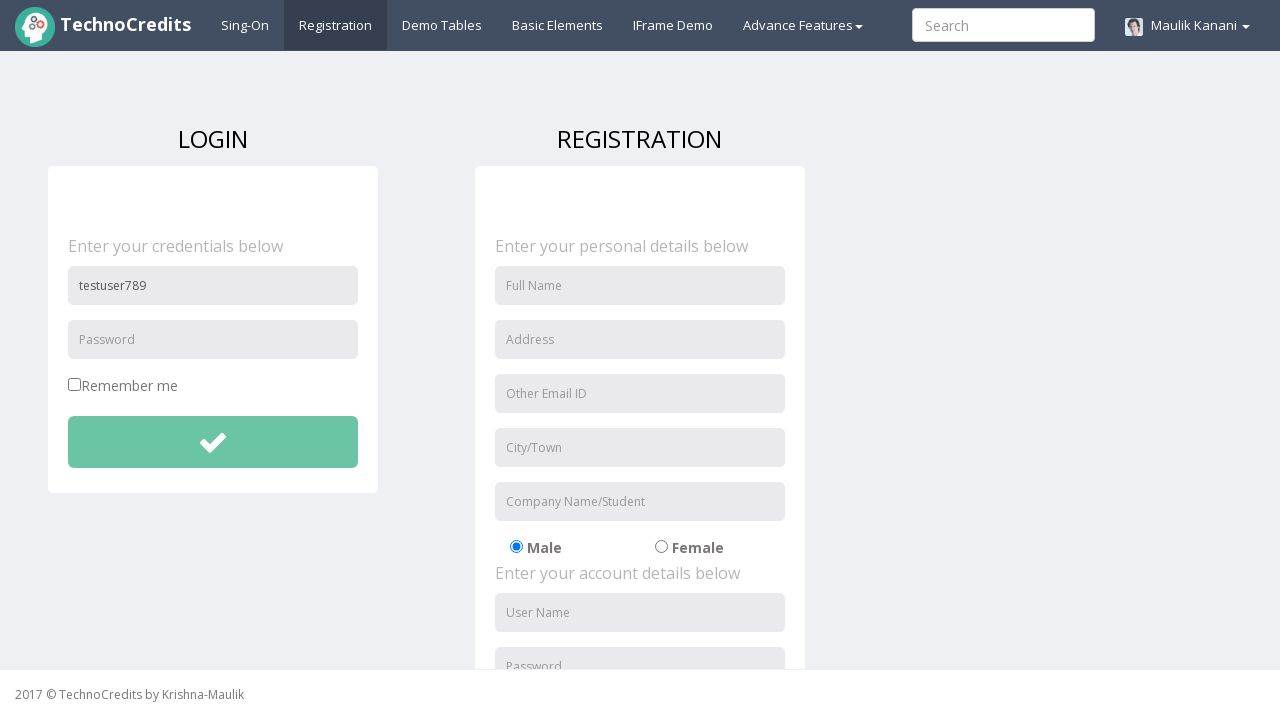

Filled password field with 'password123456' (15 characters) on //input[@id='pwdSignin']
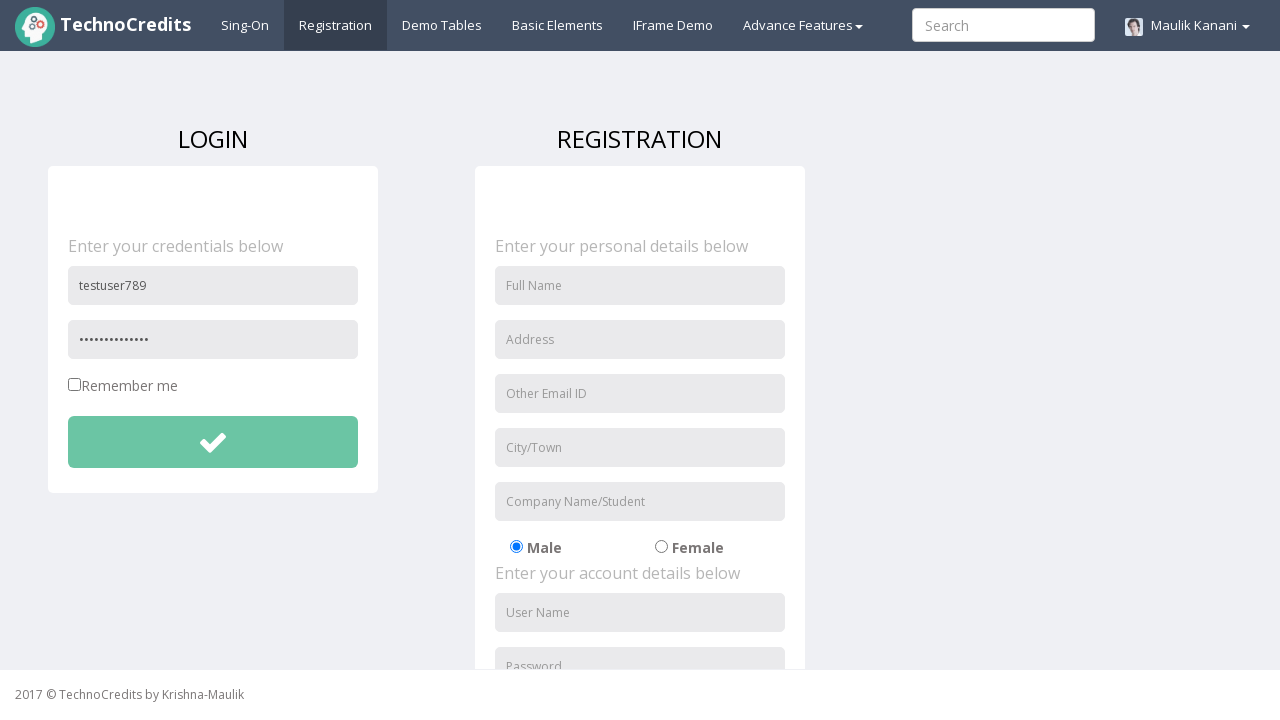

Clicked submit button at (213, 442) on xpath=//button[@id='btnsubmitdetails']
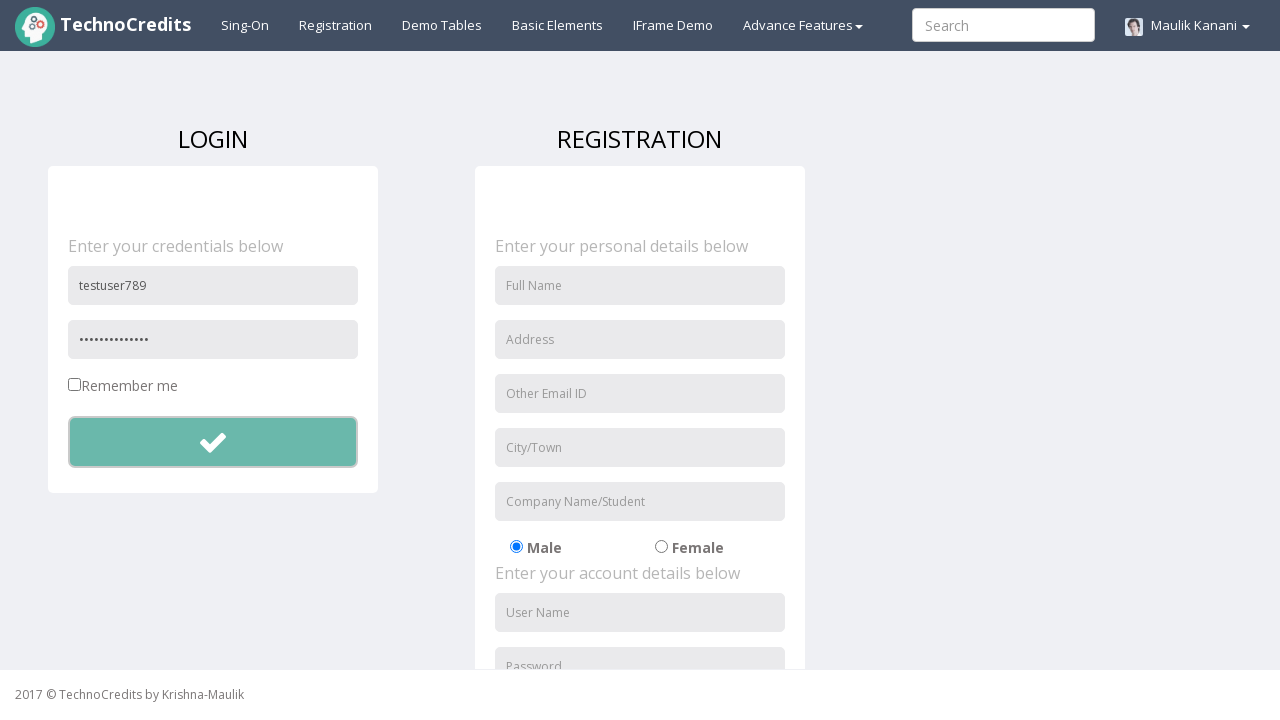

Set up dialog handler to accept alerts
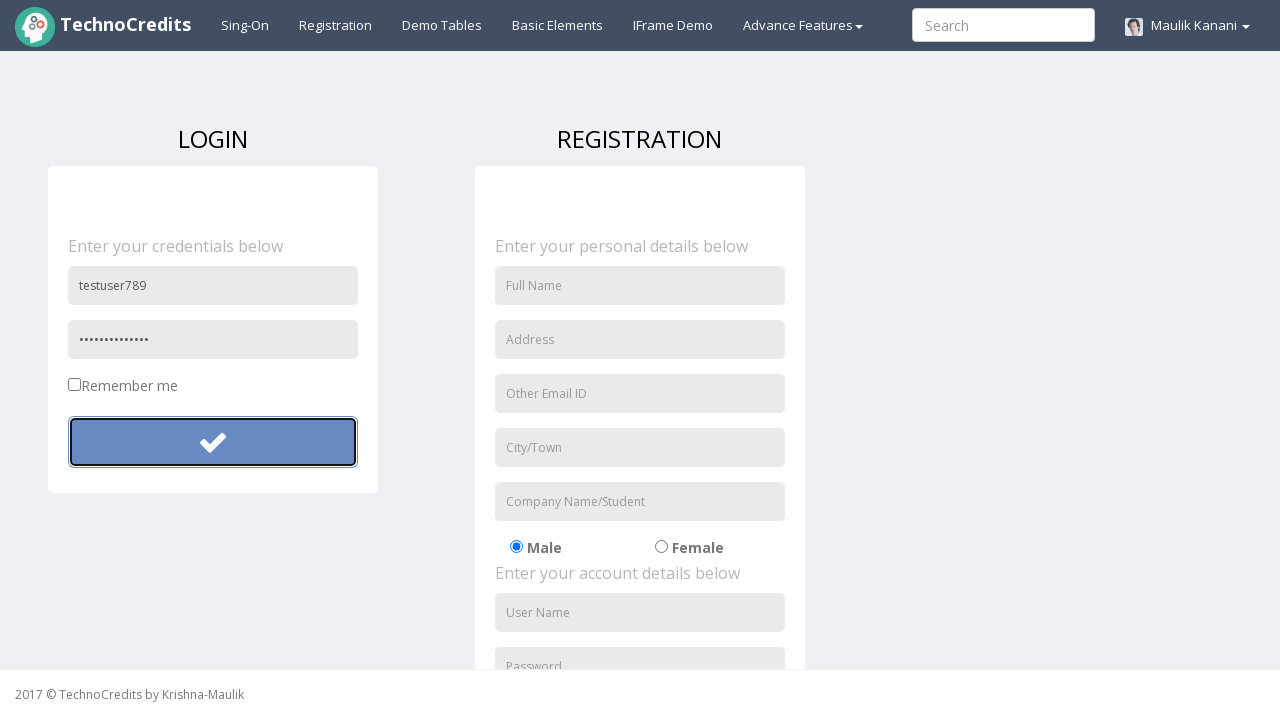

Waited for success alert to be handled and form to complete
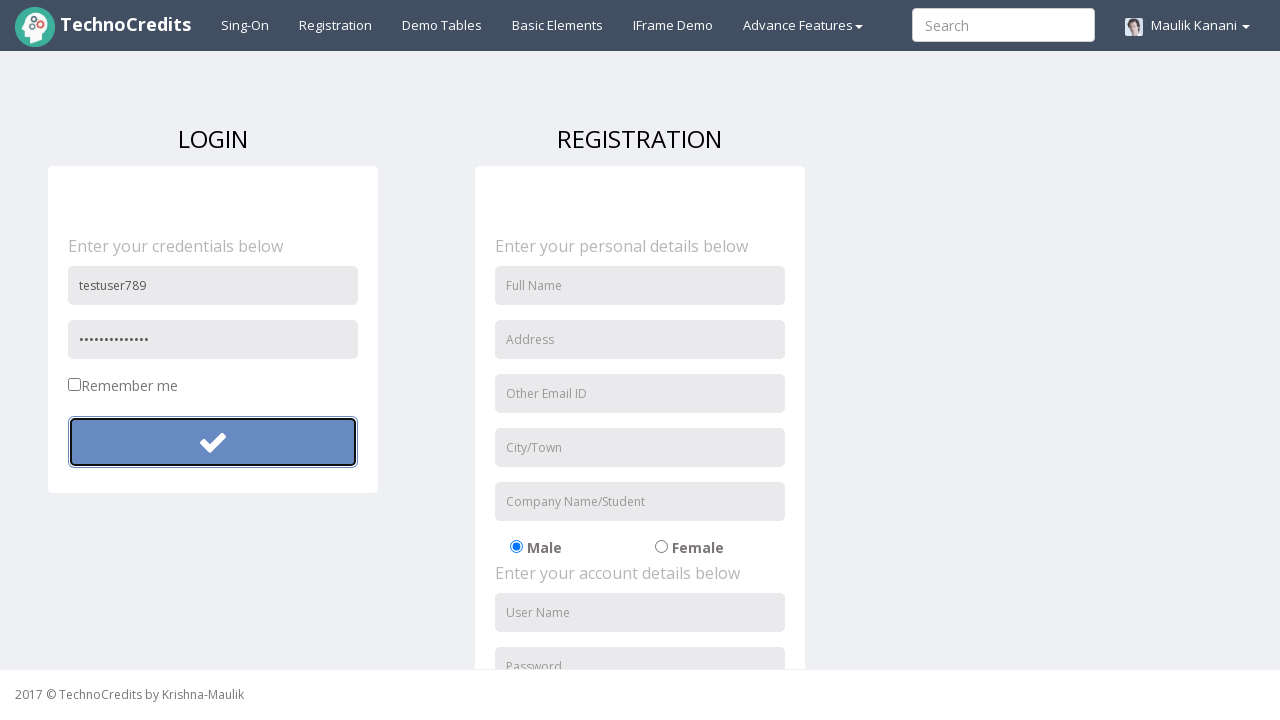

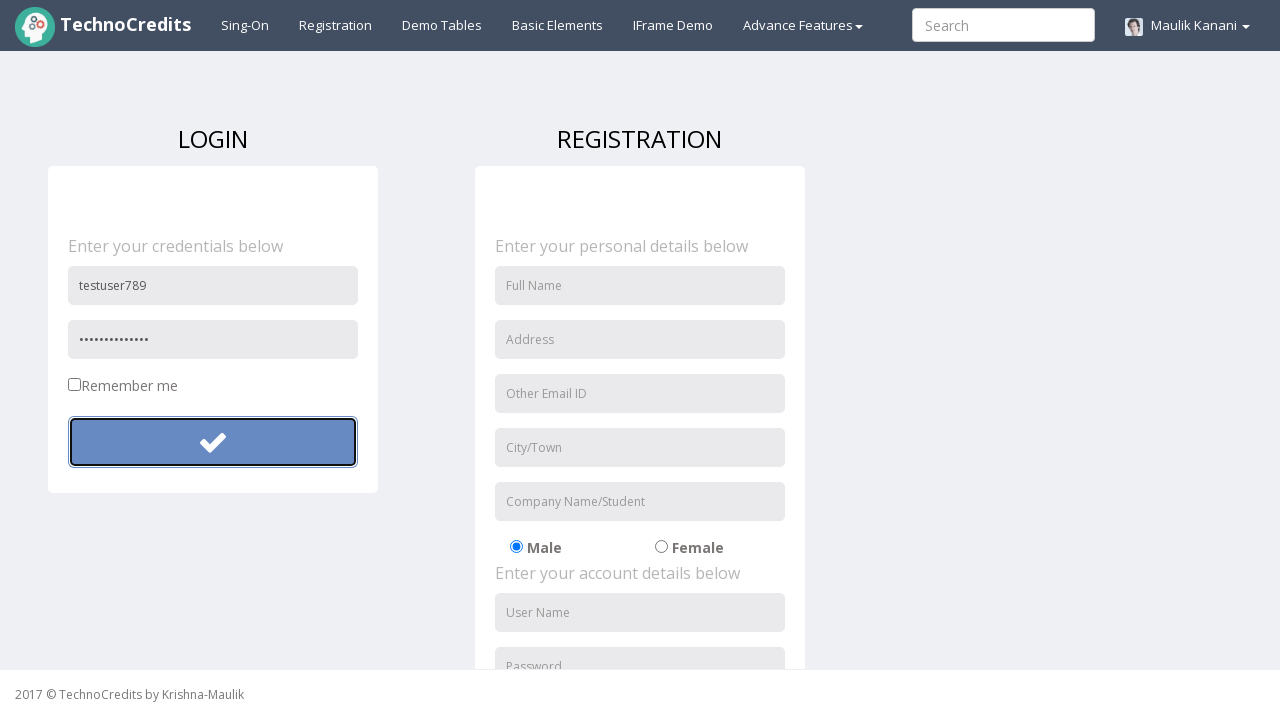